Navigates to the OpenAI homepage

Starting URL: https://openai.com/

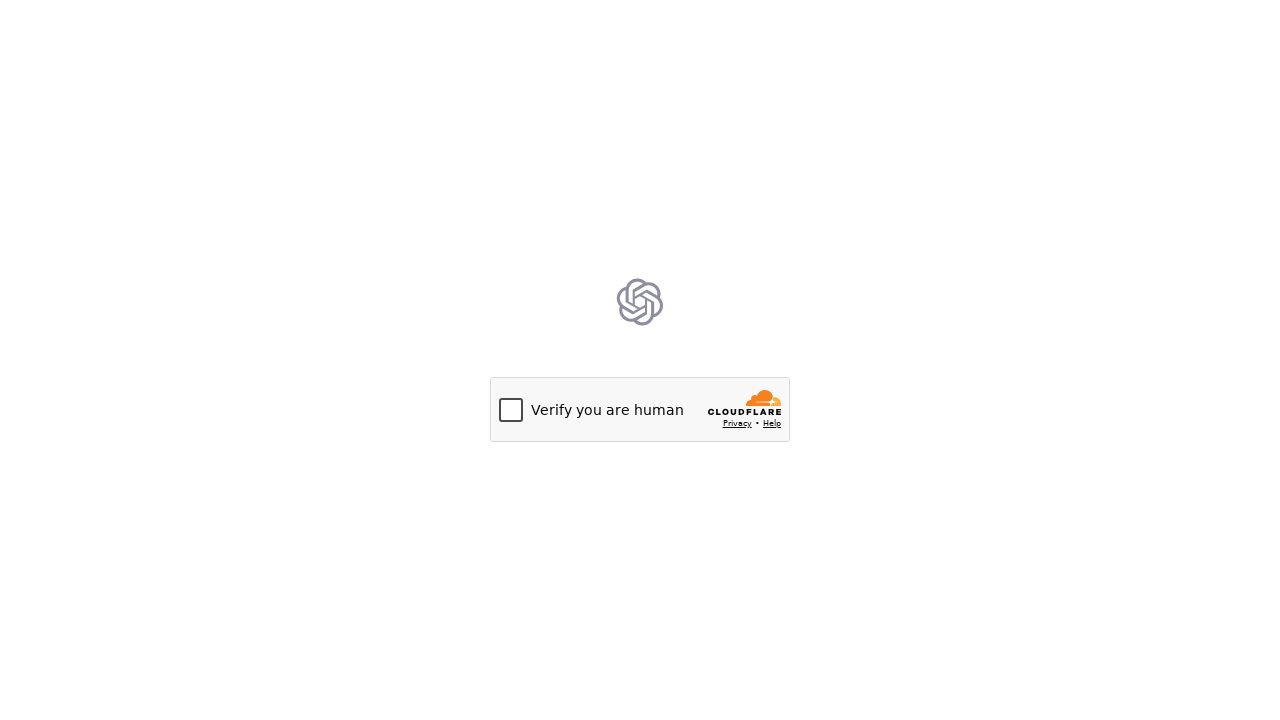

Navigated to OpenAI homepage
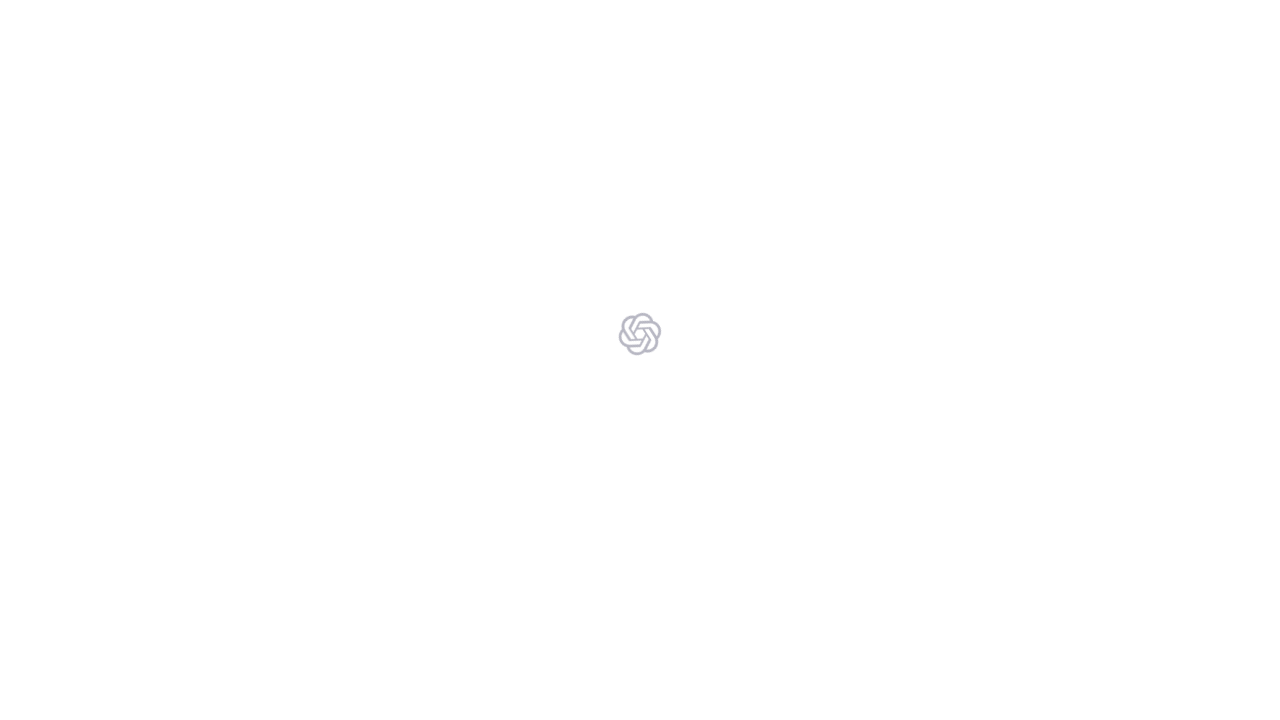

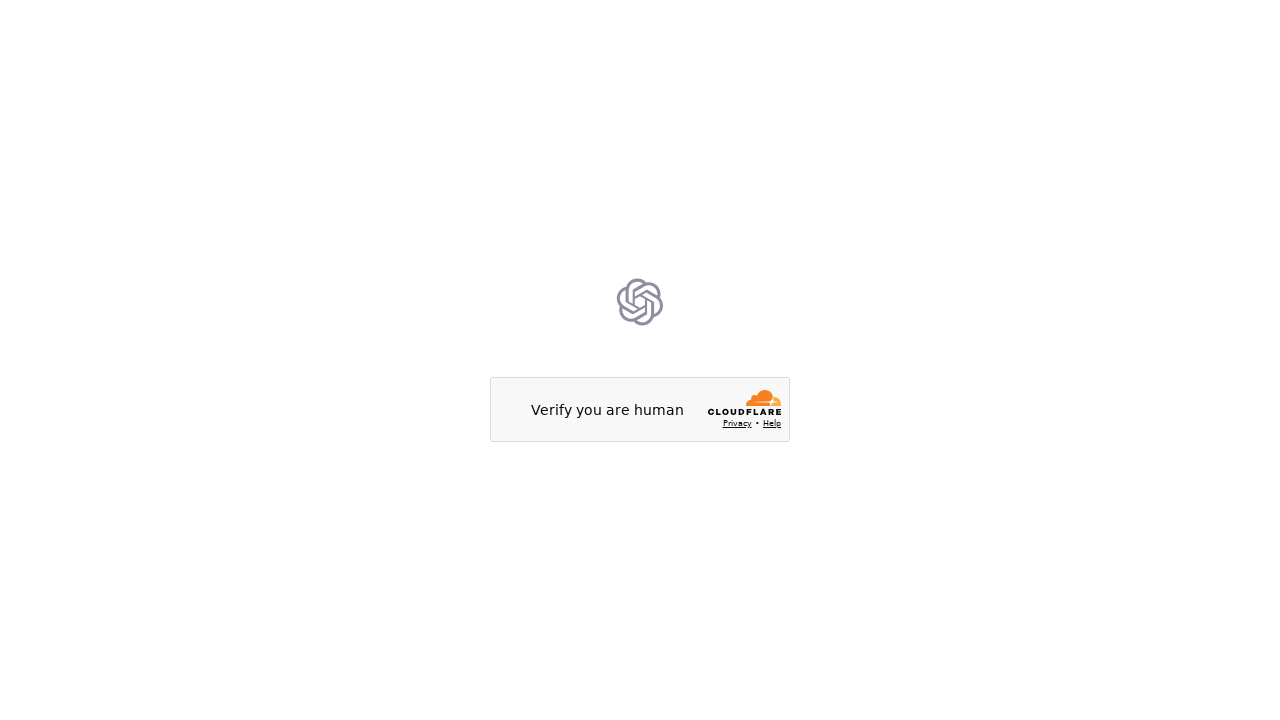